Tests checkbox components by clicking their associated labels and verifying the checkbox state changes correctly through the data-state attribute

Starting URL: https://tamagui.dev/docs/components/checkbox

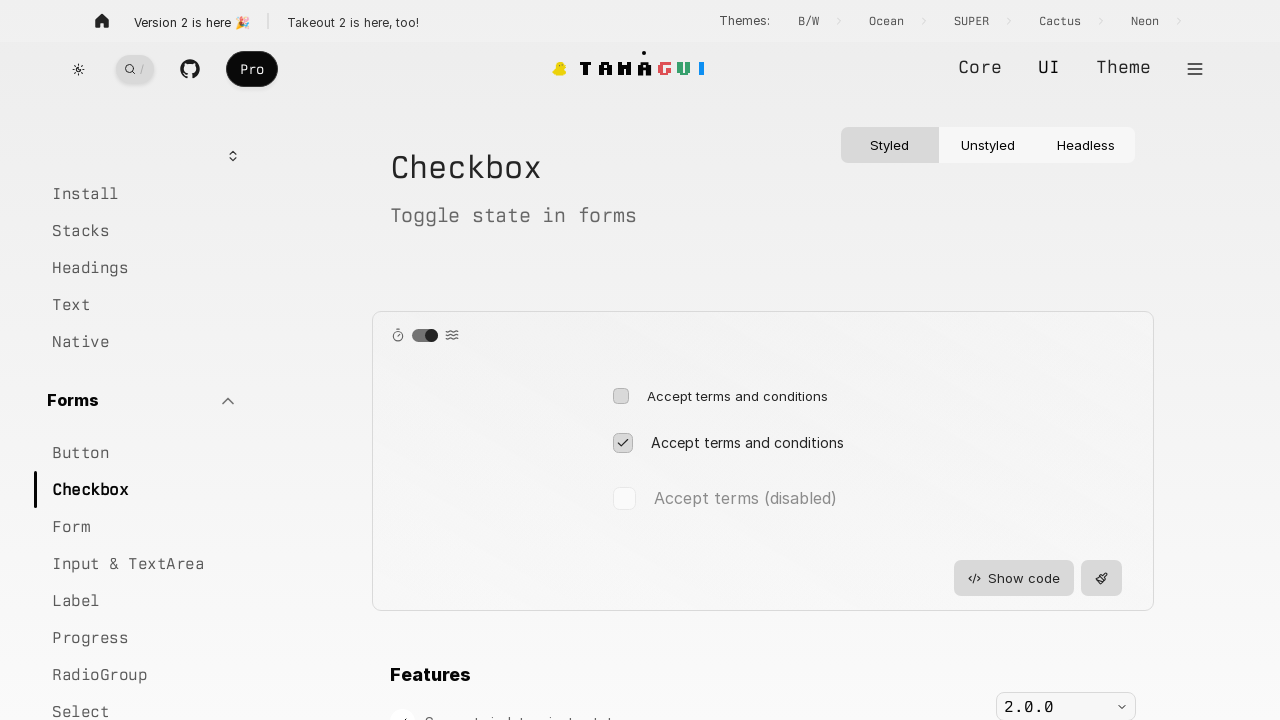

Waited for demo section to load
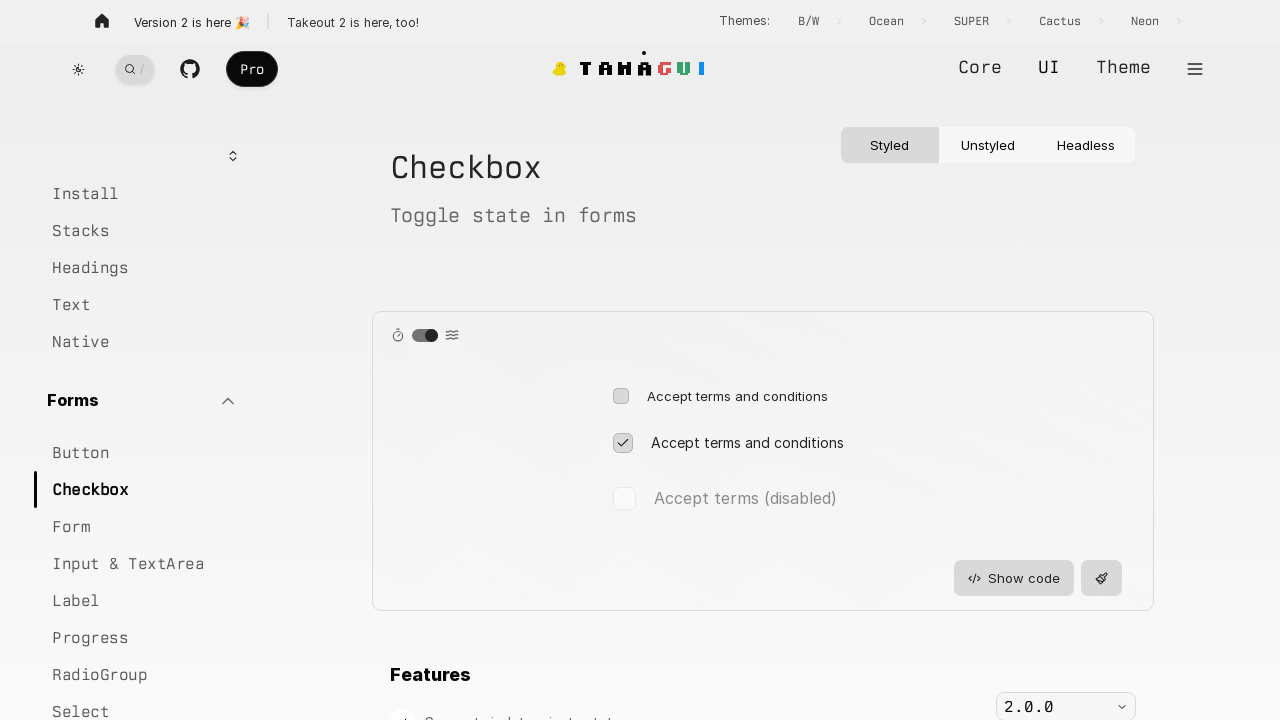

Verified checkbox-3 is initially unchecked
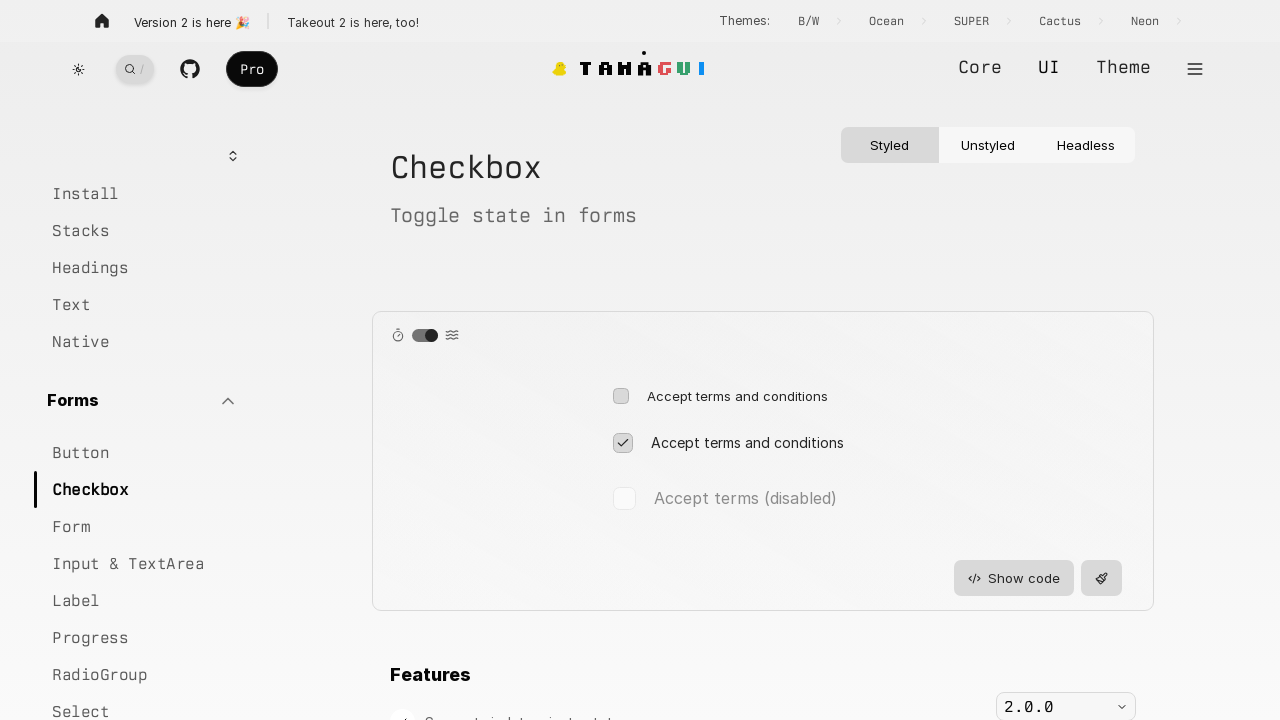

Clicked label for checkbox-3 at (737, 396) on label[for="checkbox-3"]
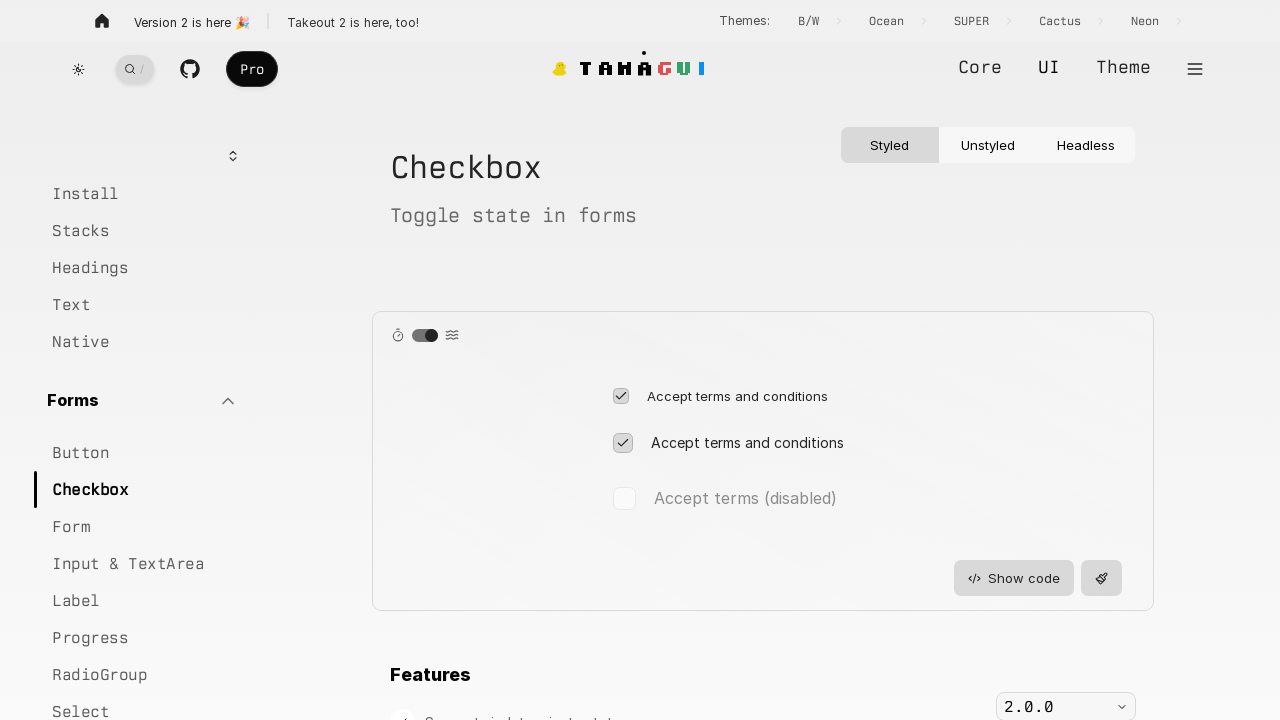

Verified checkbox-3 is now checked
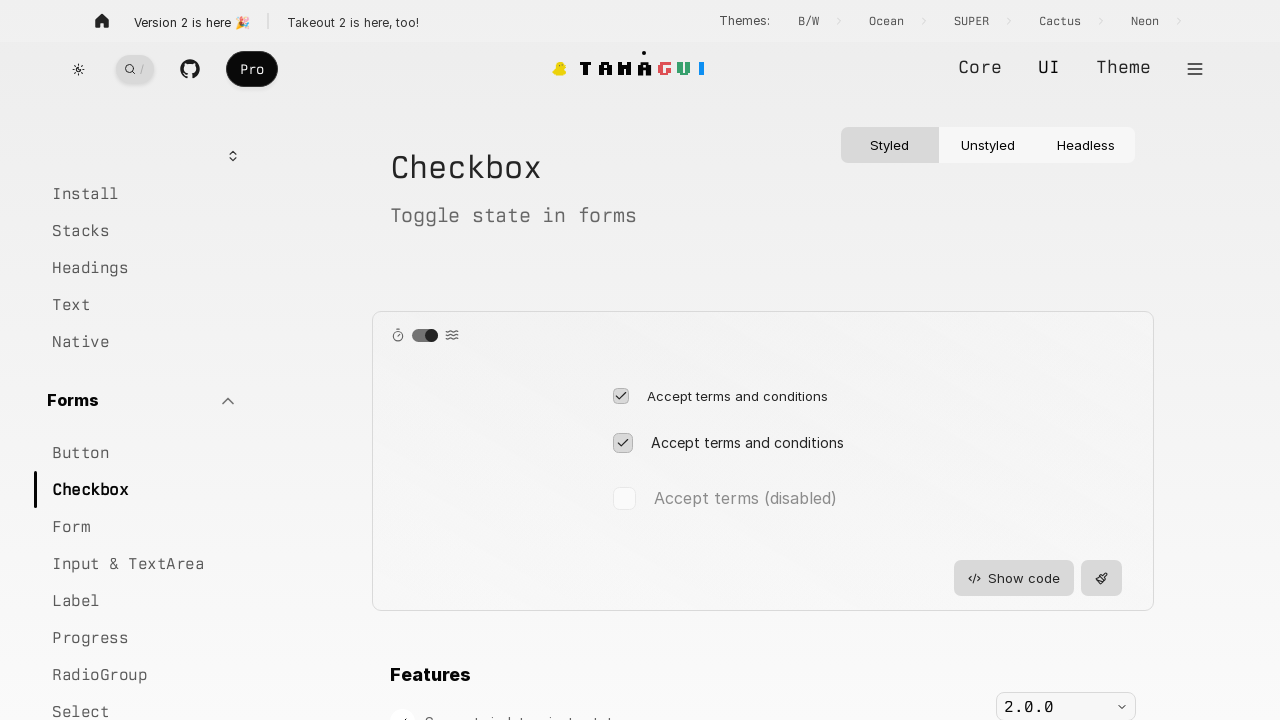

Verified checkbox-4 is initially checked
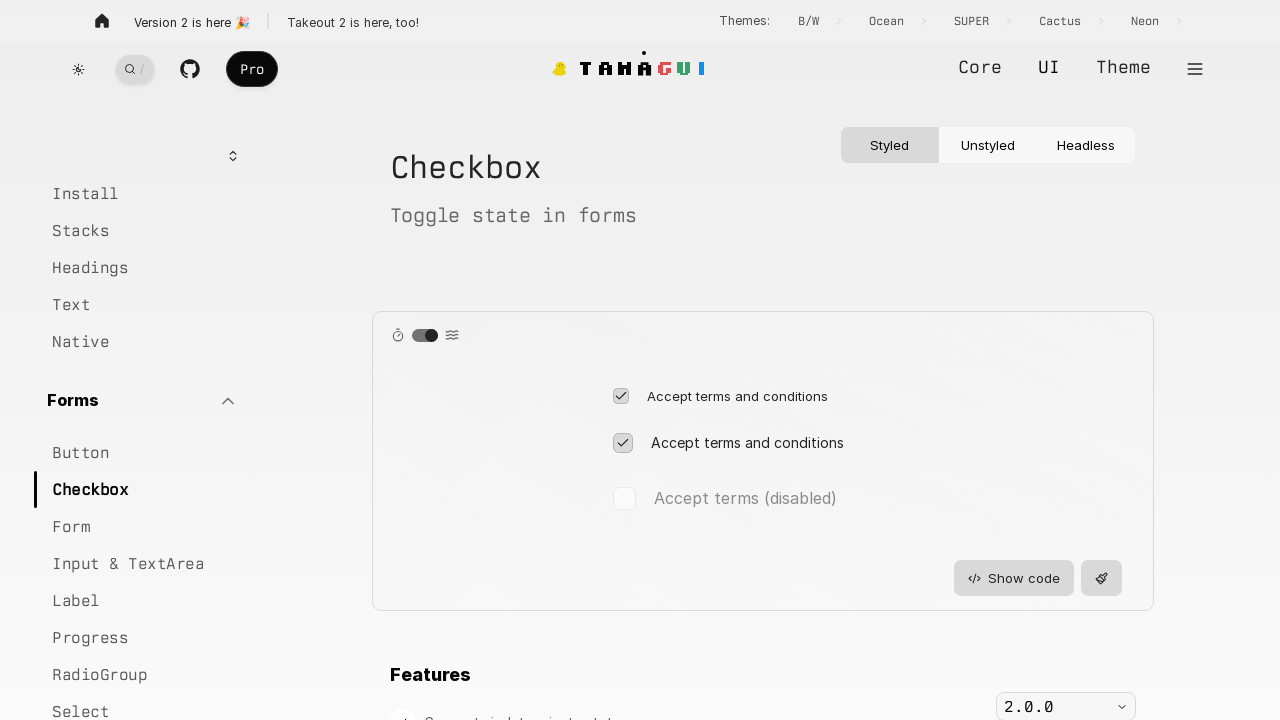

Clicked label for checkbox-4 at (747, 443) on label[for="checkbox-4"]
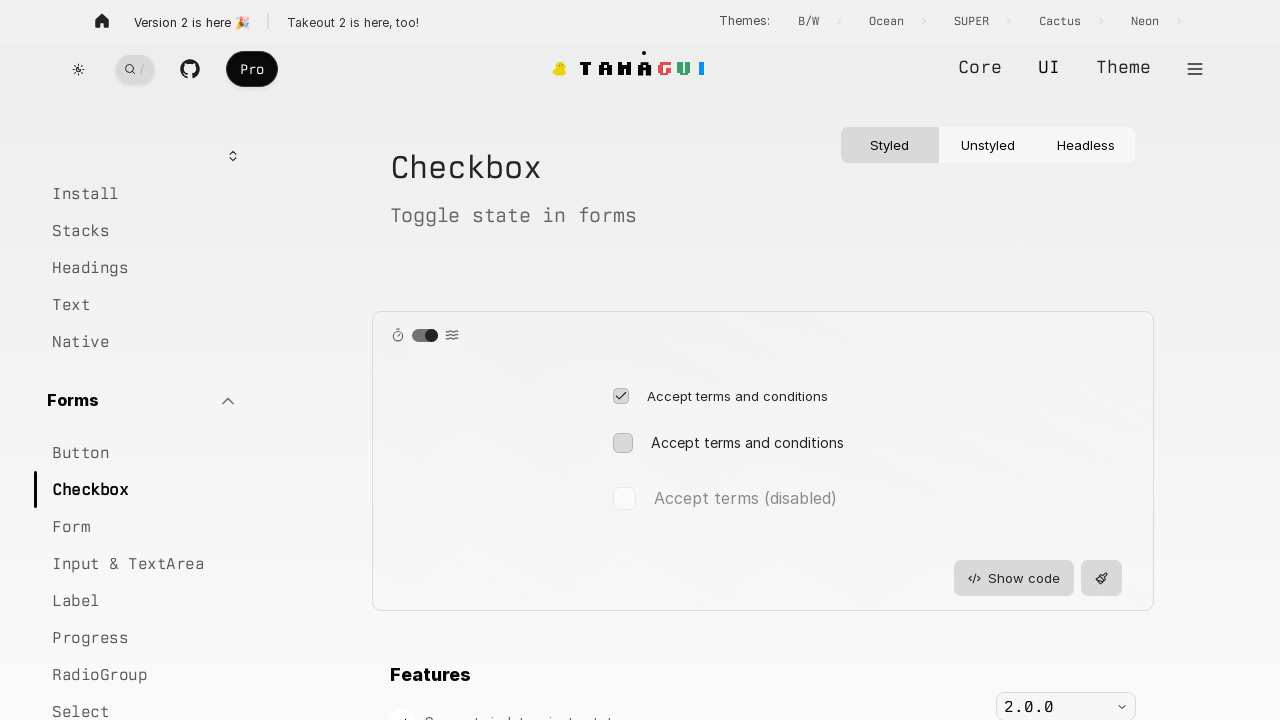

Verified checkbox-4 is now unchecked
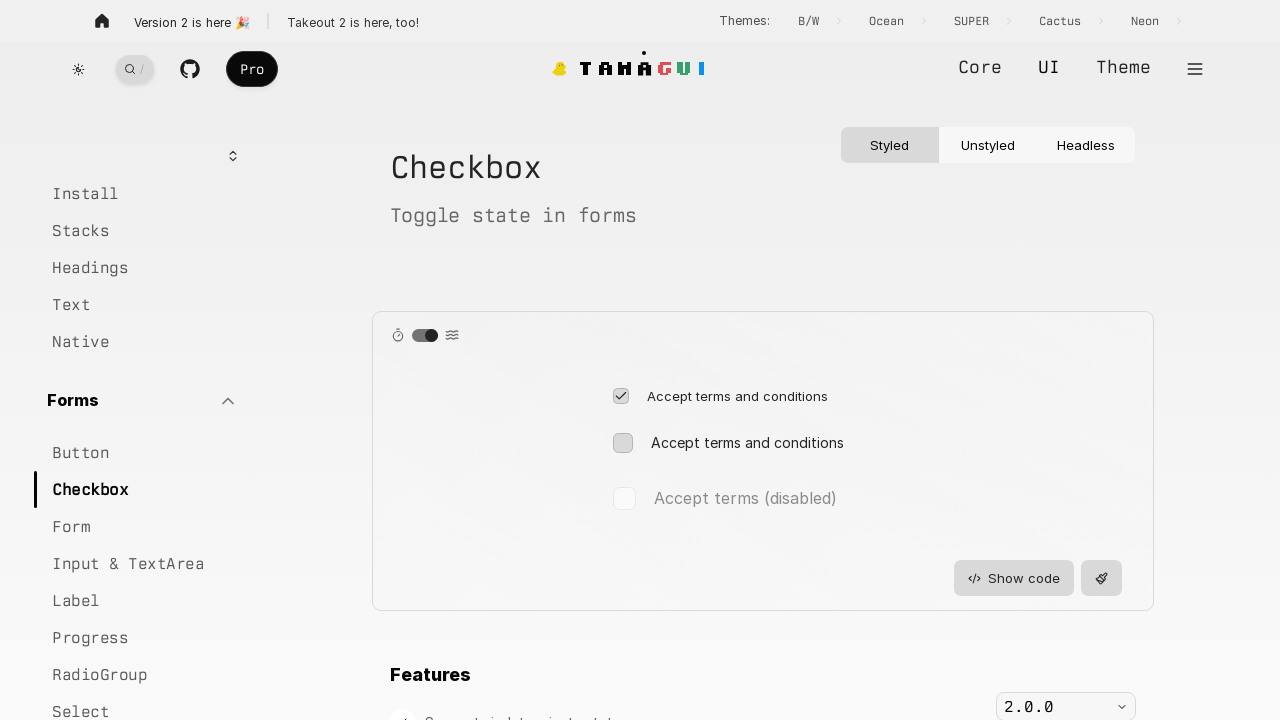

Clicked checkbox-3 to reset to unchecked state at (620, 396) on #checkbox-3
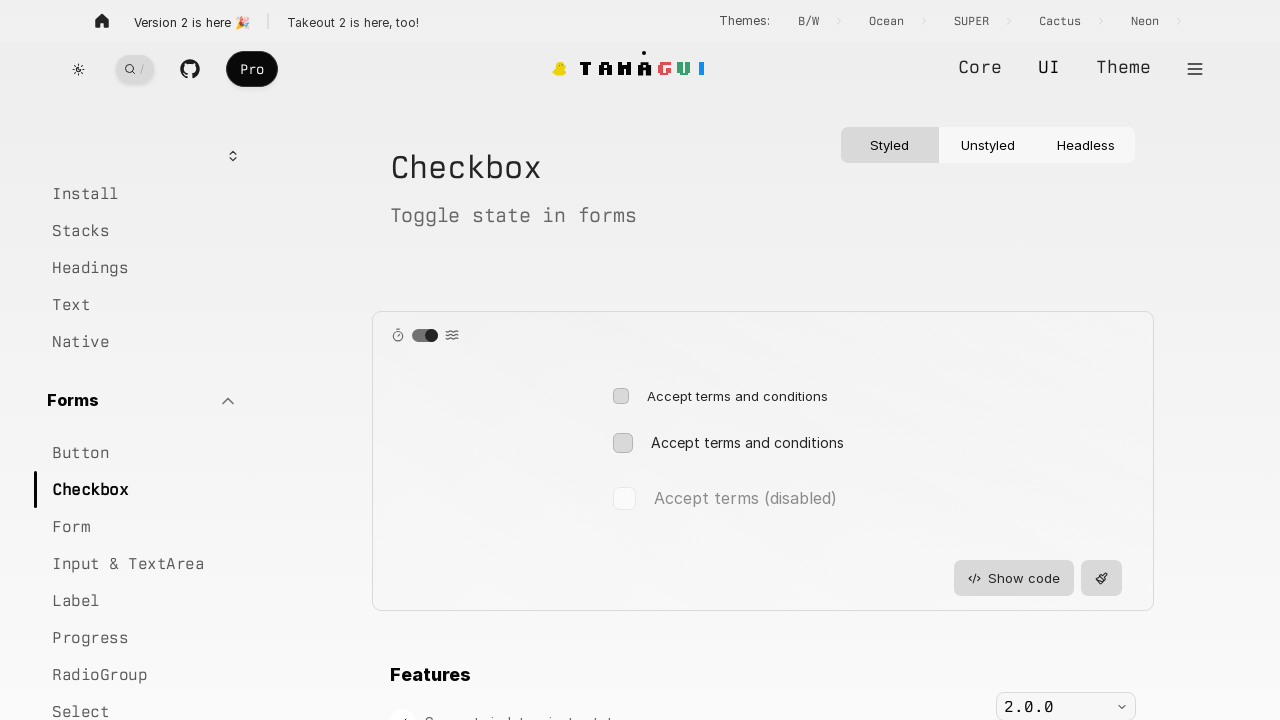

Clicked checkbox-4 to reset to checked state at (622, 443) on #checkbox-4
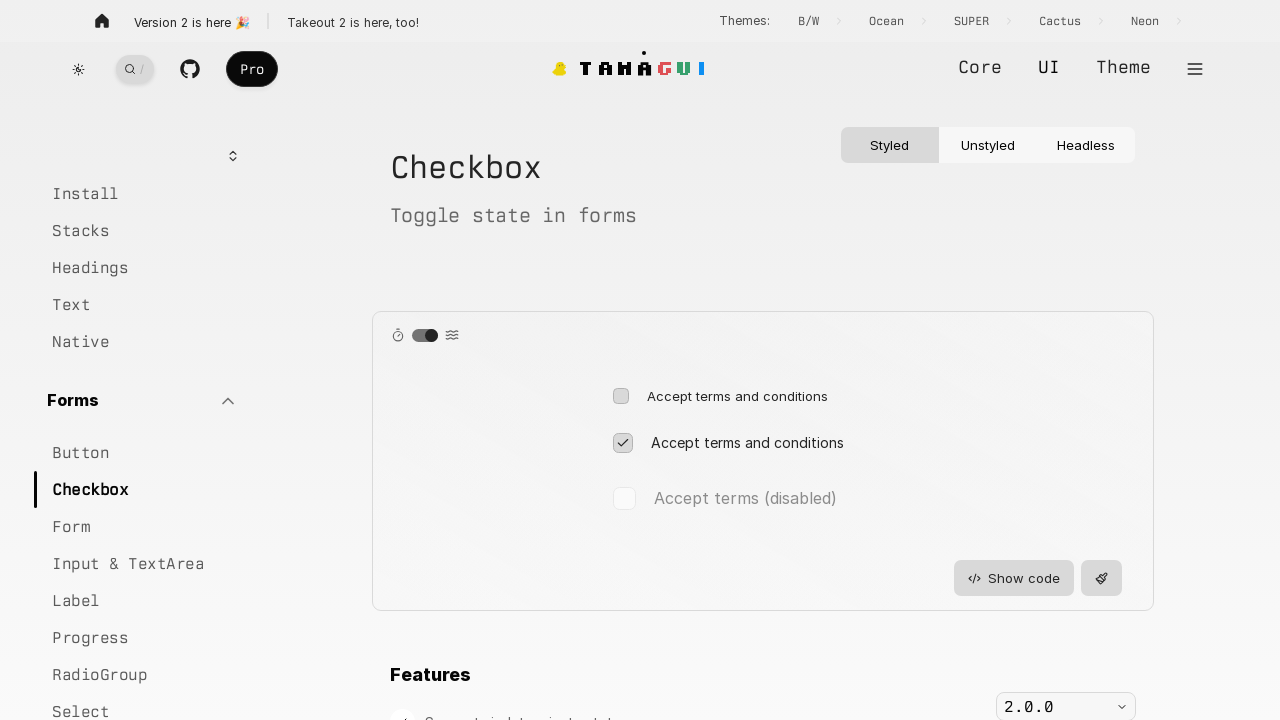

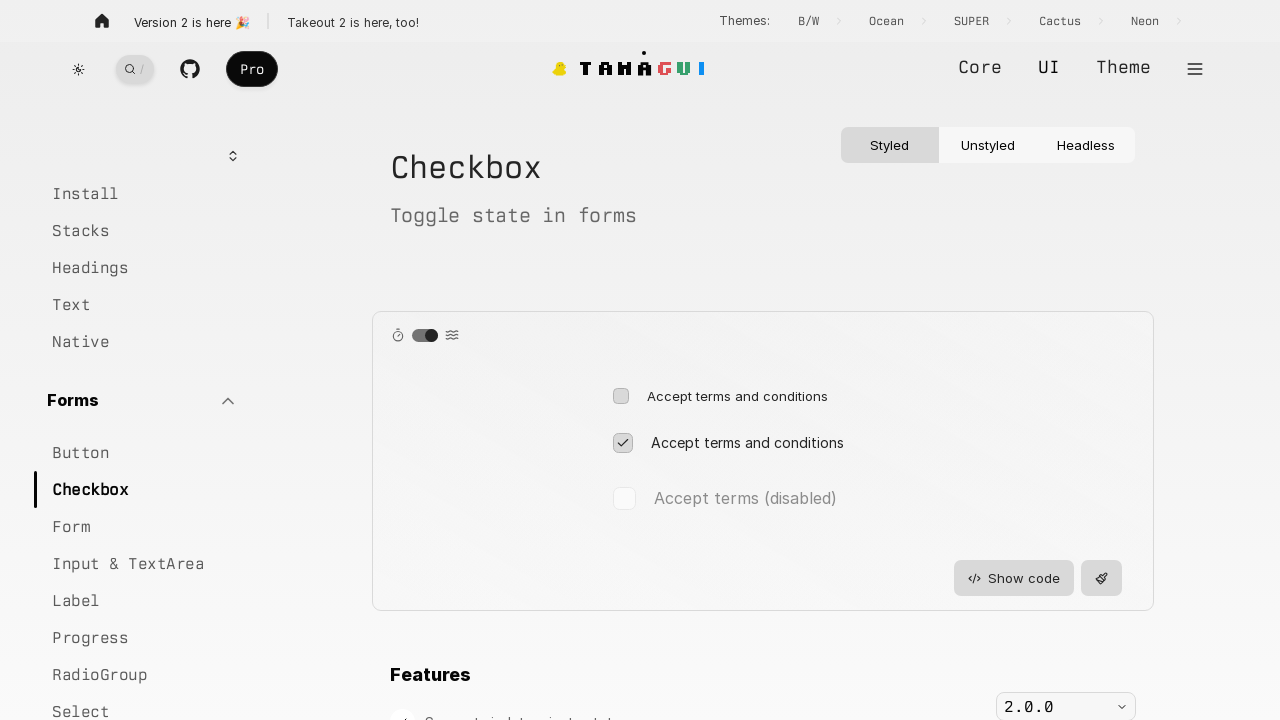